Tests dropdown selection functionality by navigating to the dropdown page and selecting different options using visible text, value, and index methods.

Starting URL: http://the-internet.herokuapp.com/

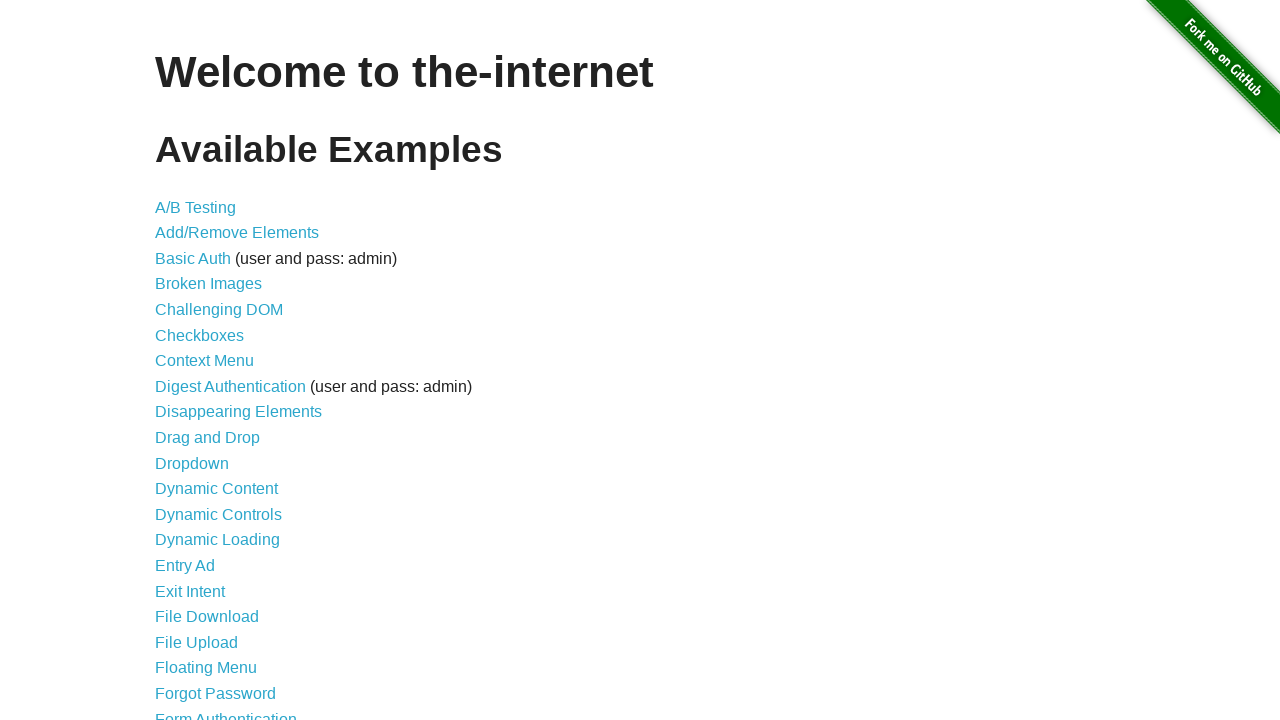

Clicked on dropdown link to navigate to dropdown page at (192, 463) on a[href='/dropdown']
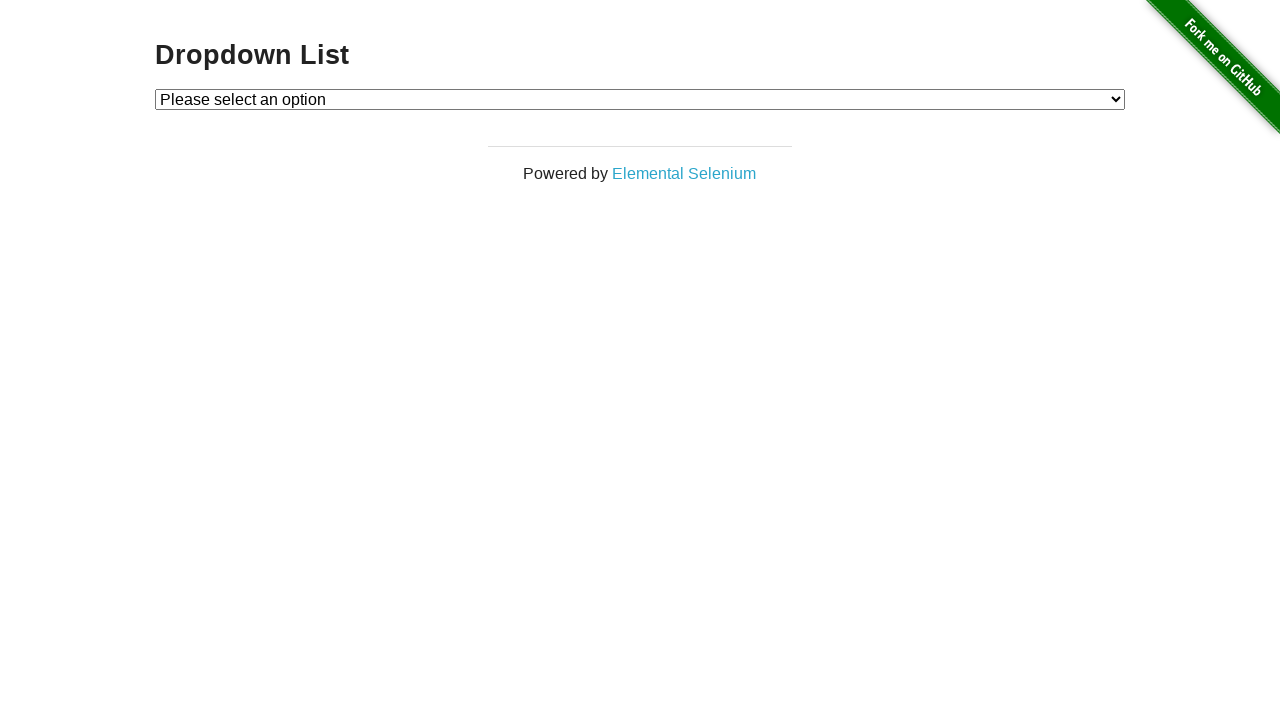

Dropdown element loaded and became visible
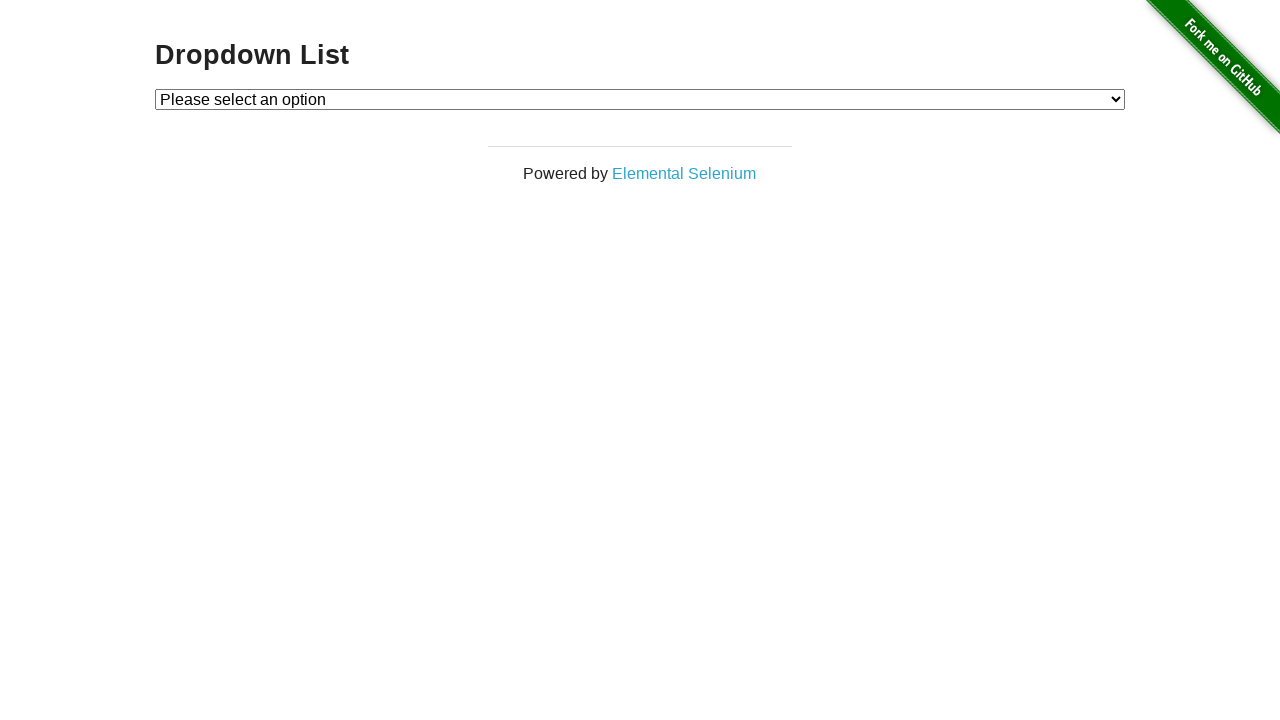

Selected Option 2 from dropdown using visible text on #dropdown
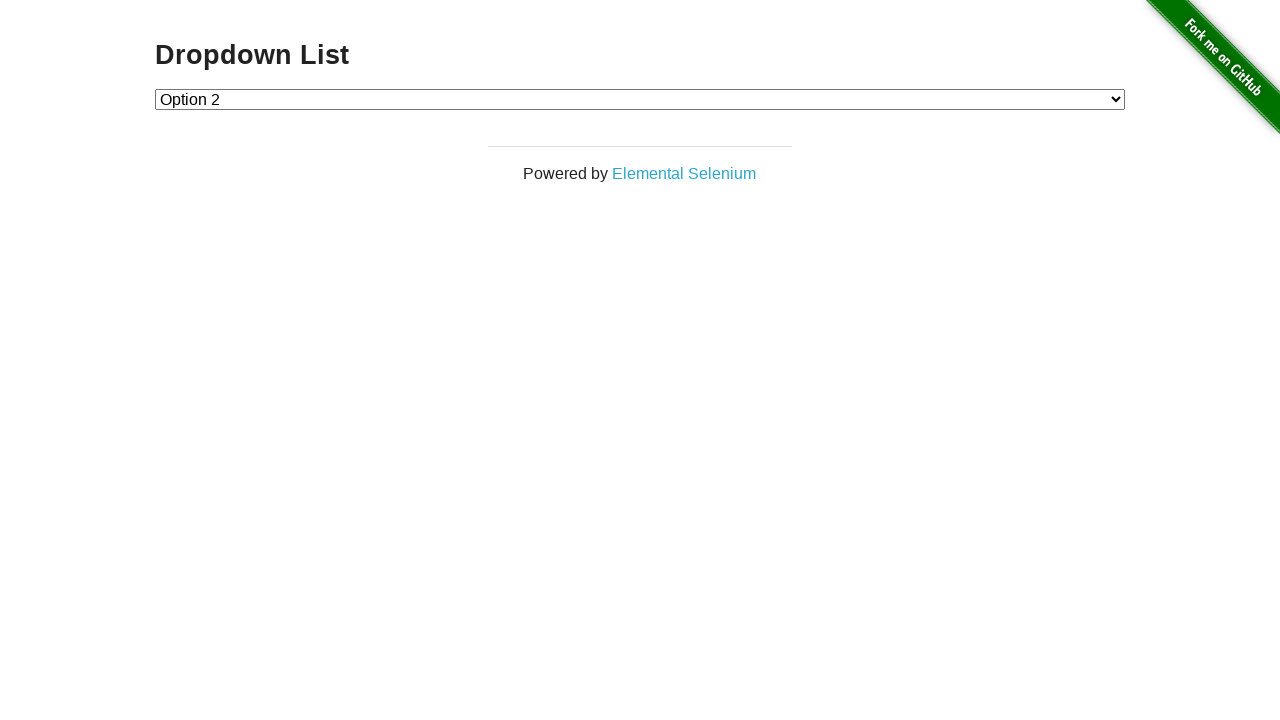

Selected Option 1 from dropdown using value attribute on #dropdown
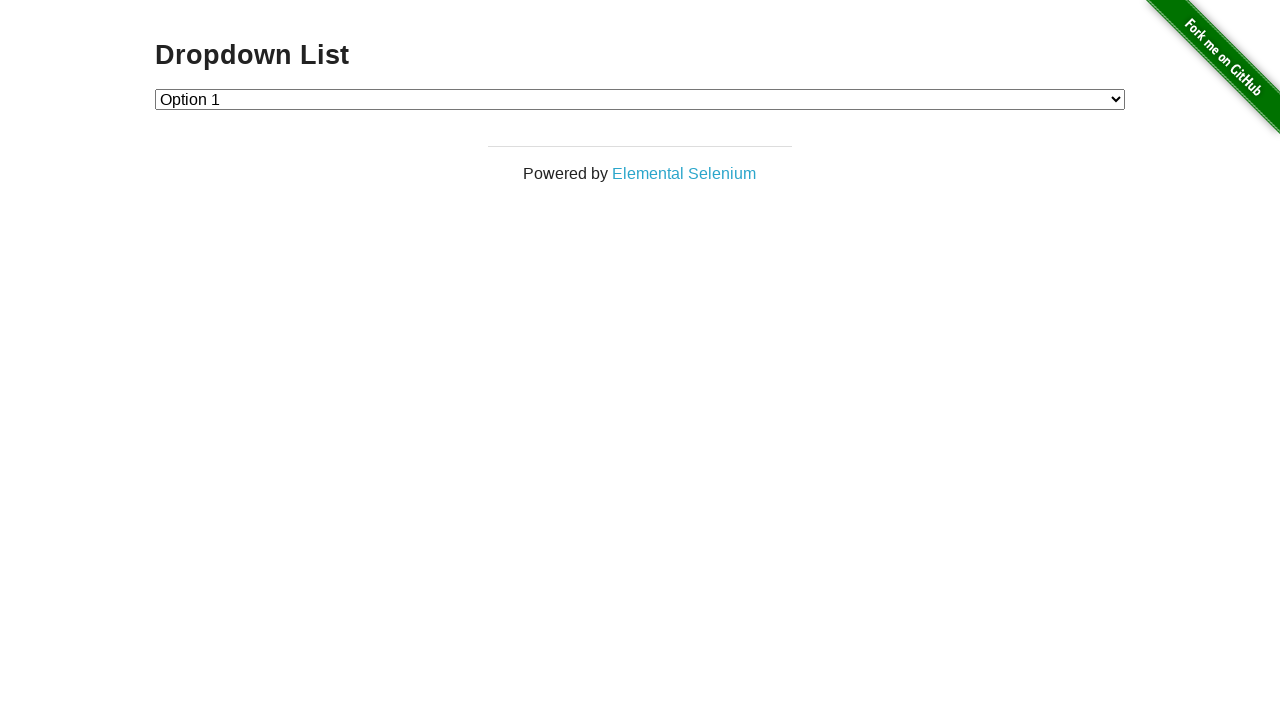

Selected Option 2 from dropdown using index position on #dropdown
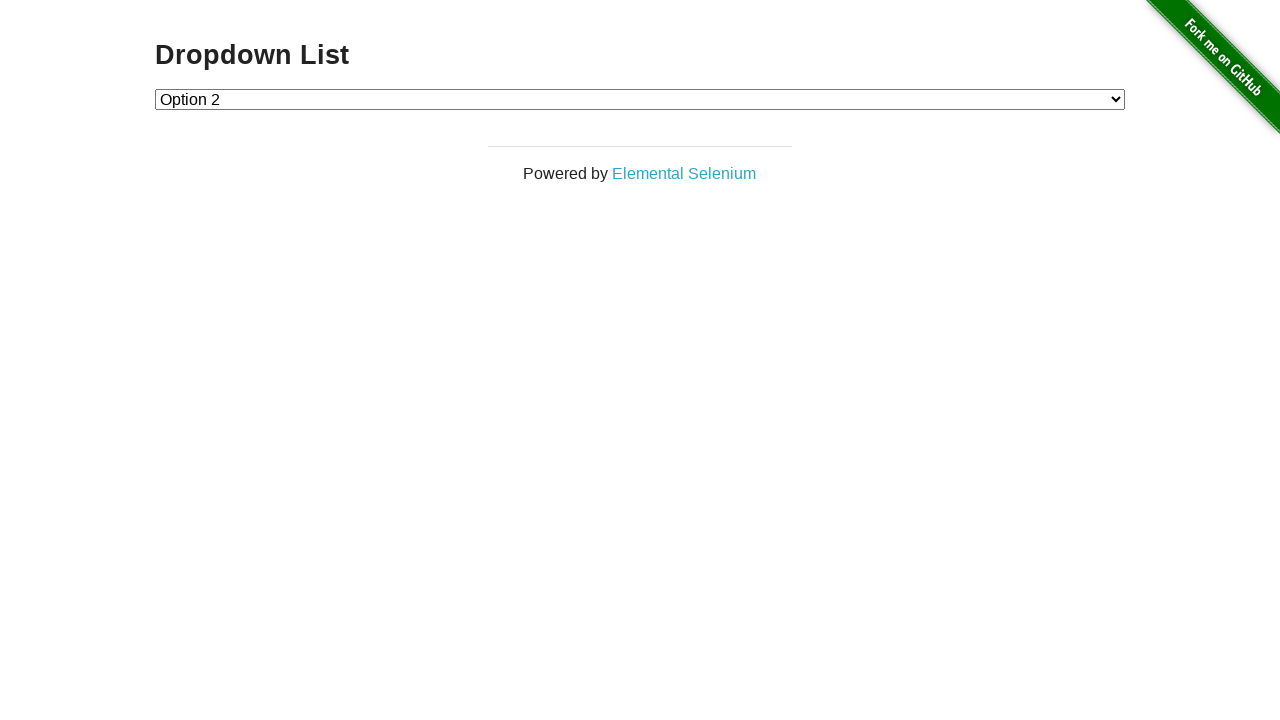

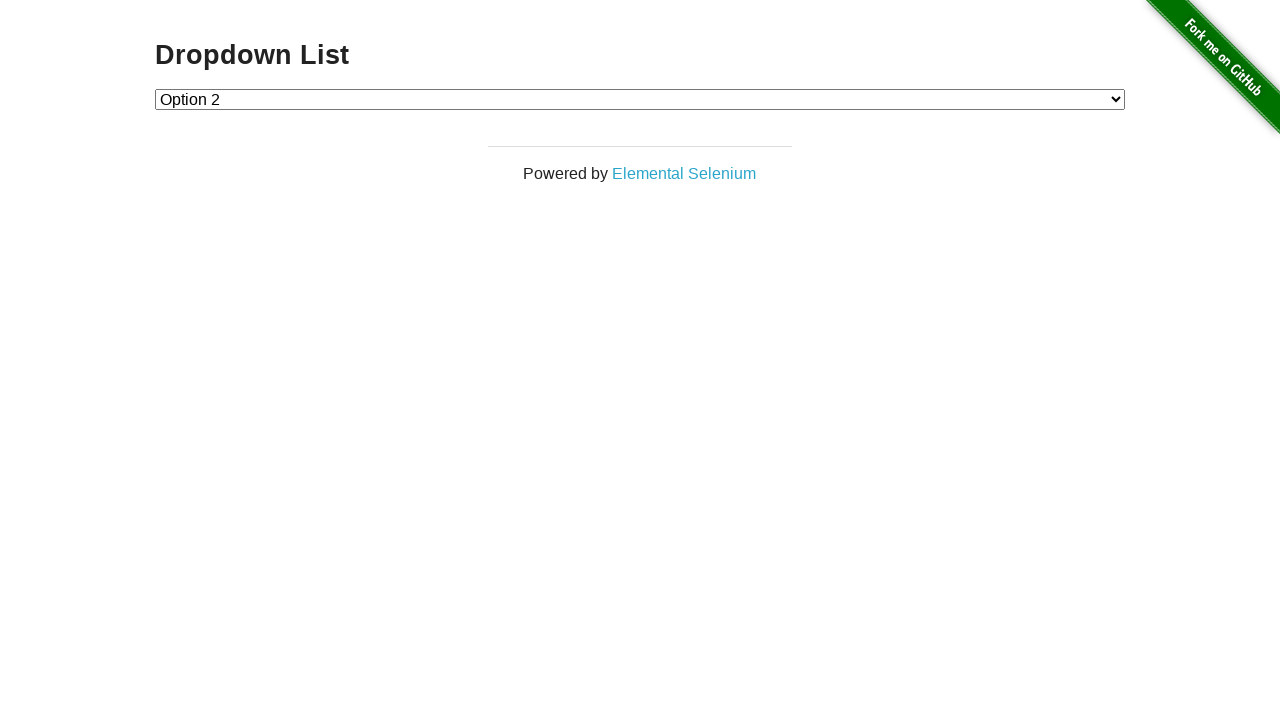